Tests drag and drop functionality by dragging an element from one position to another on a demo page

Starting URL: https://awesomeqa.com/selenium/mouse_interaction.html

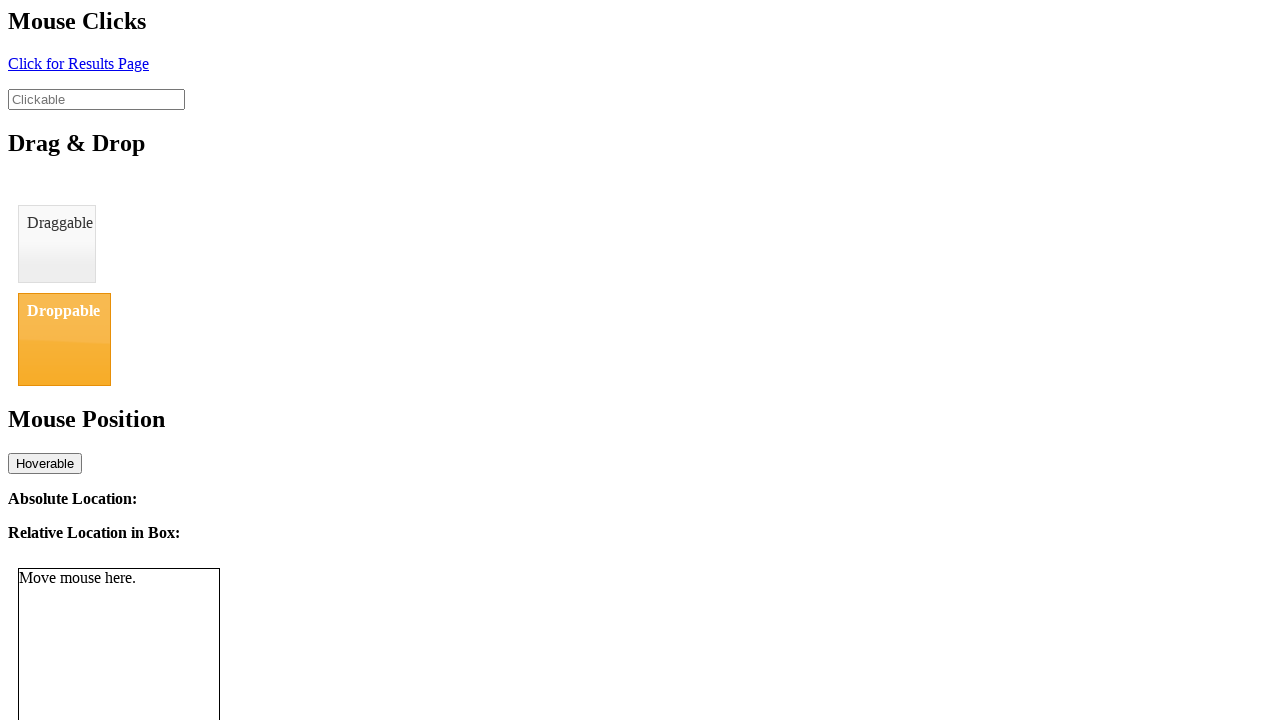

Located draggable element with id 'draggable'
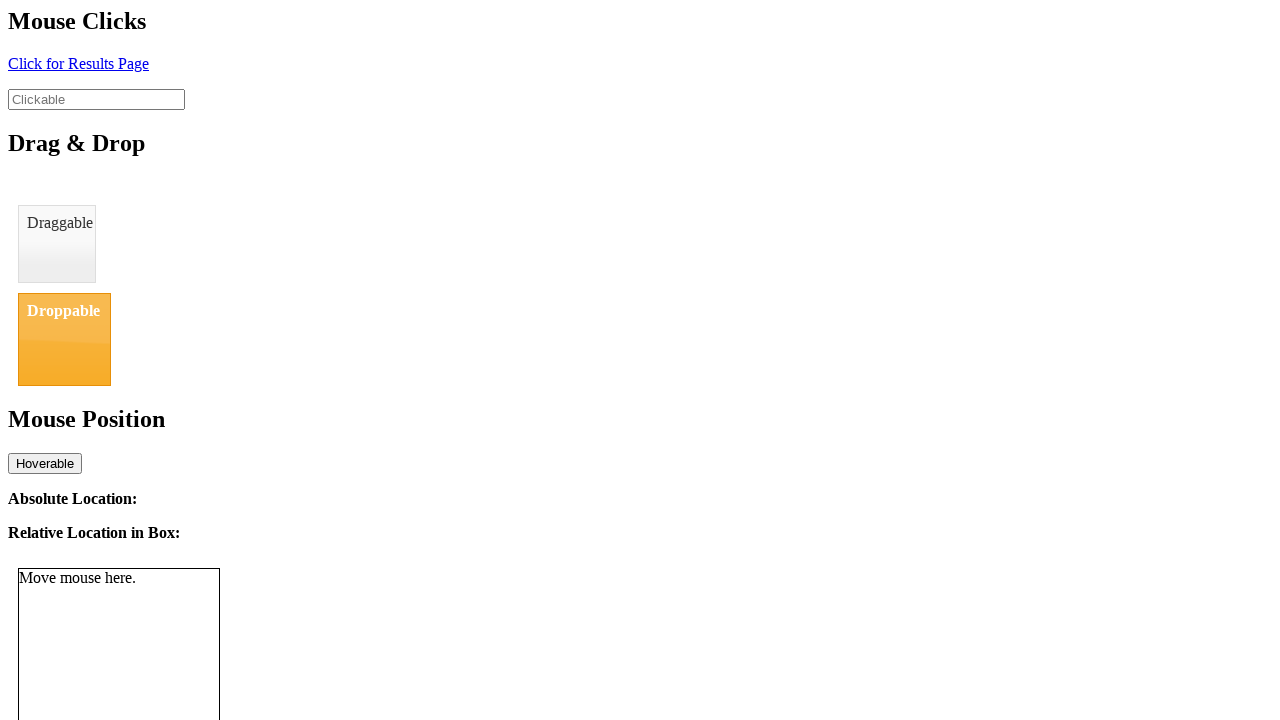

Located droppable element with id 'droppable'
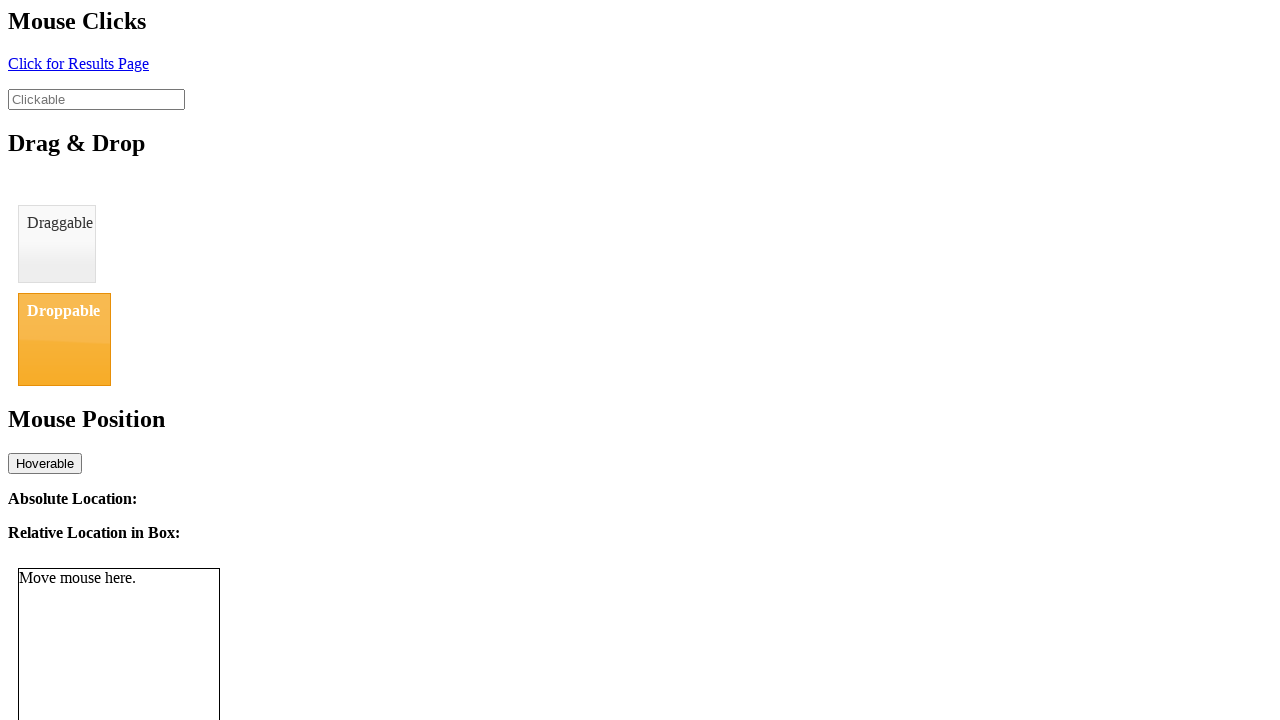

Dragged element from draggable position to droppable position at (64, 339)
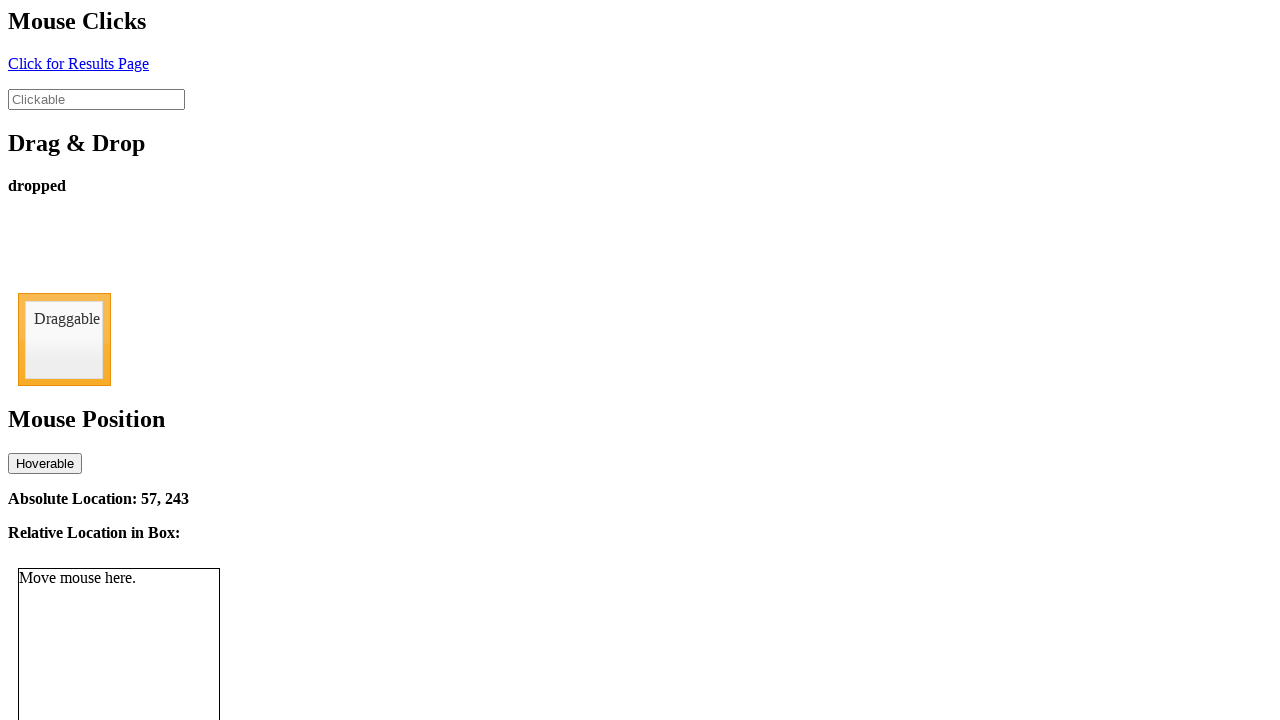

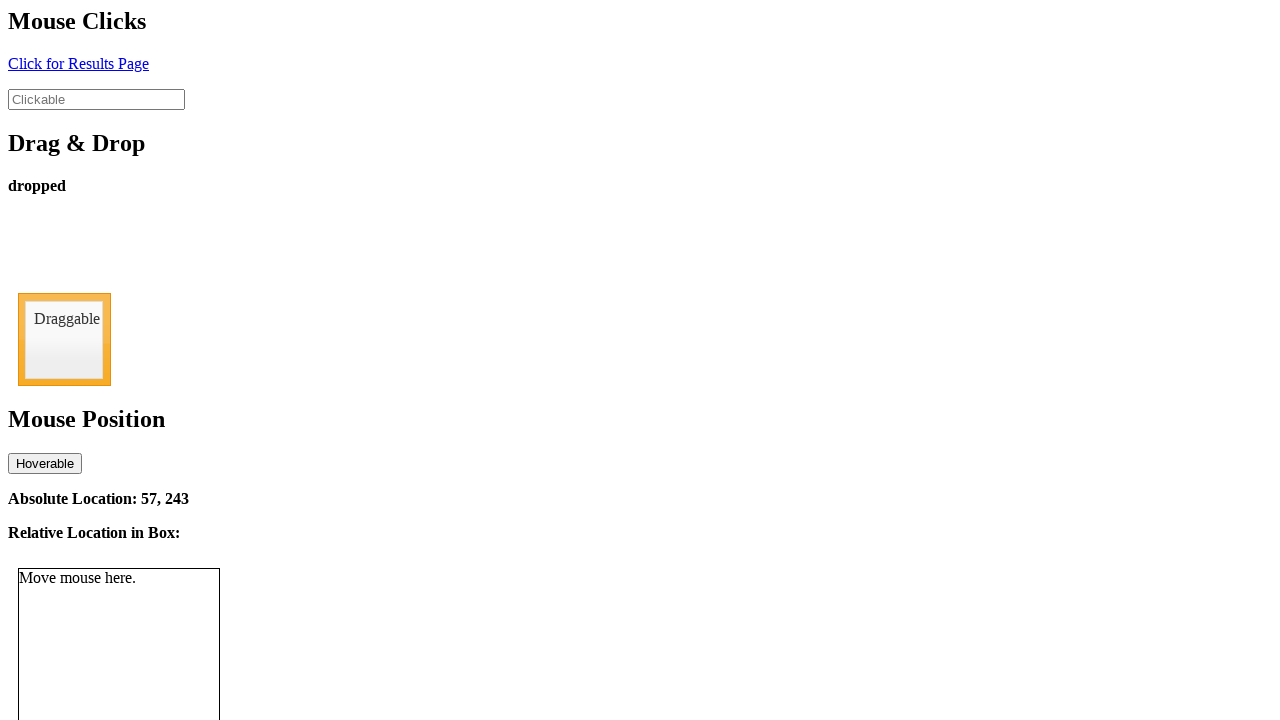